Navigates to GreensTech course content page, clicks on a collapsible section, and performs keyboard navigation with arrow keys and save shortcut

Starting URL: http://greenstech.in/selenium-course-content.html

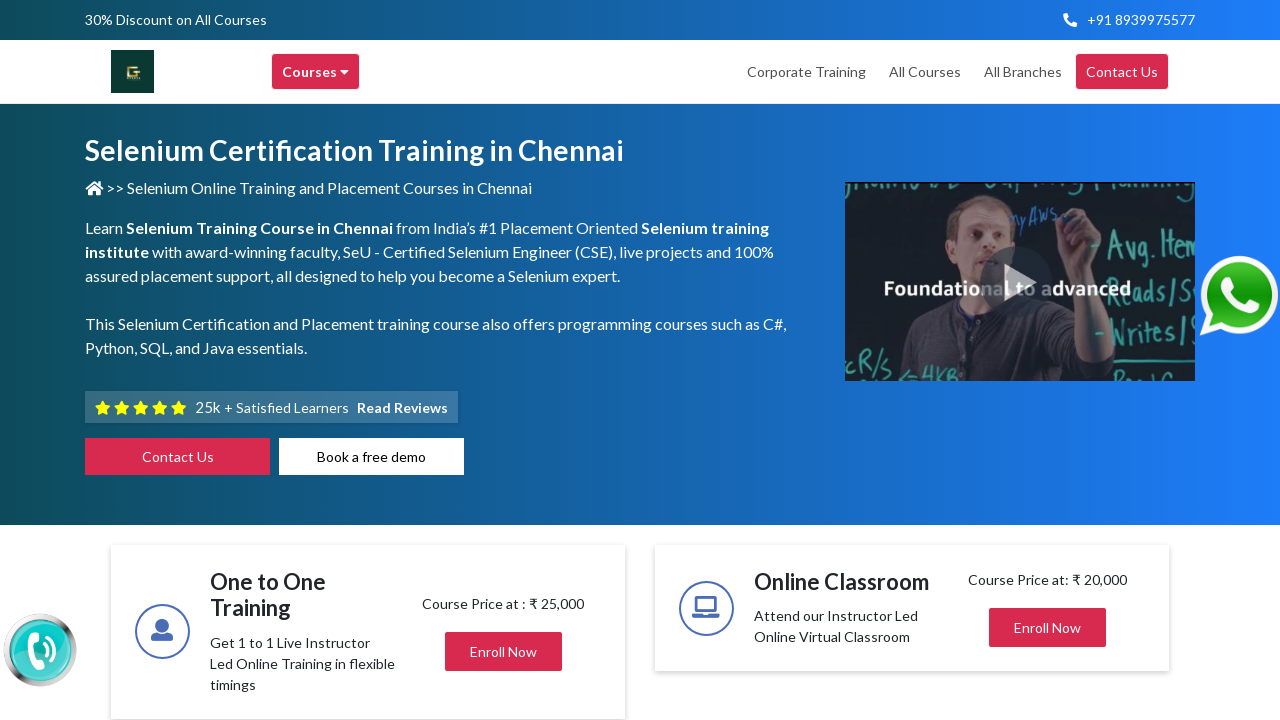

Navigated to GreensTech course content page
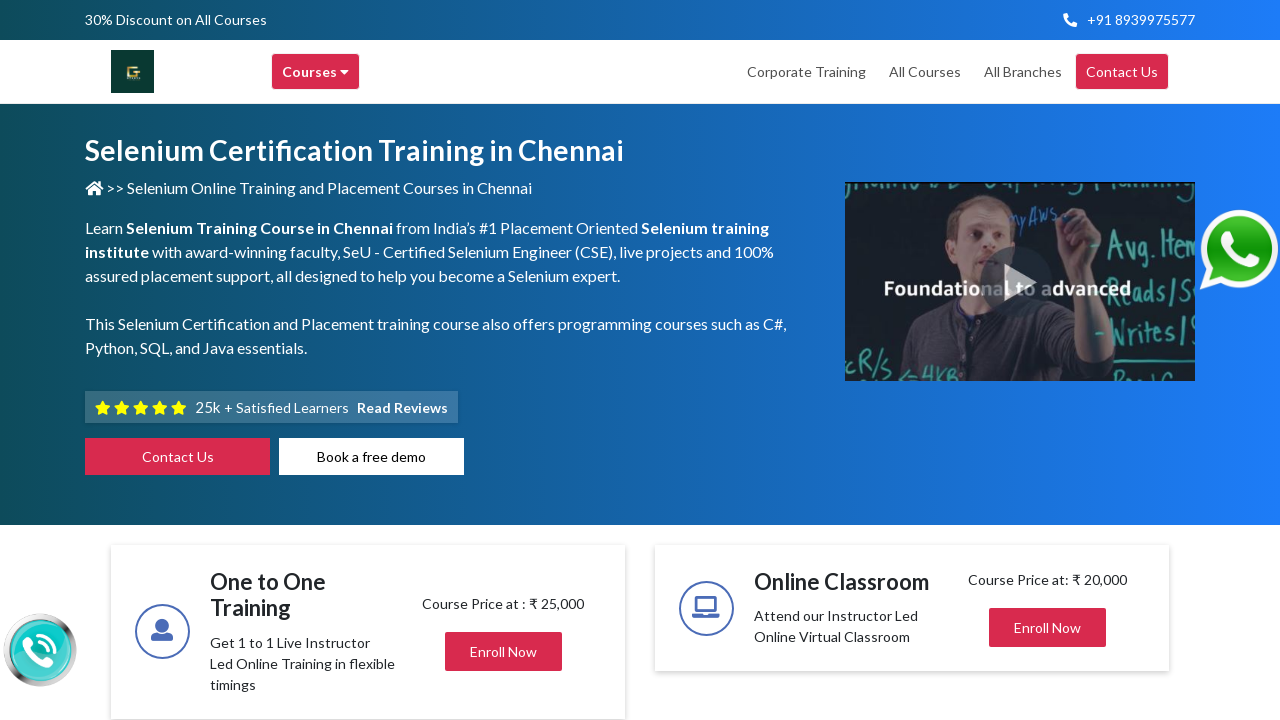

Clicked on collapsible section with data-target='#collapse201' at (1048, 360) on div[data-target='#collapse201']
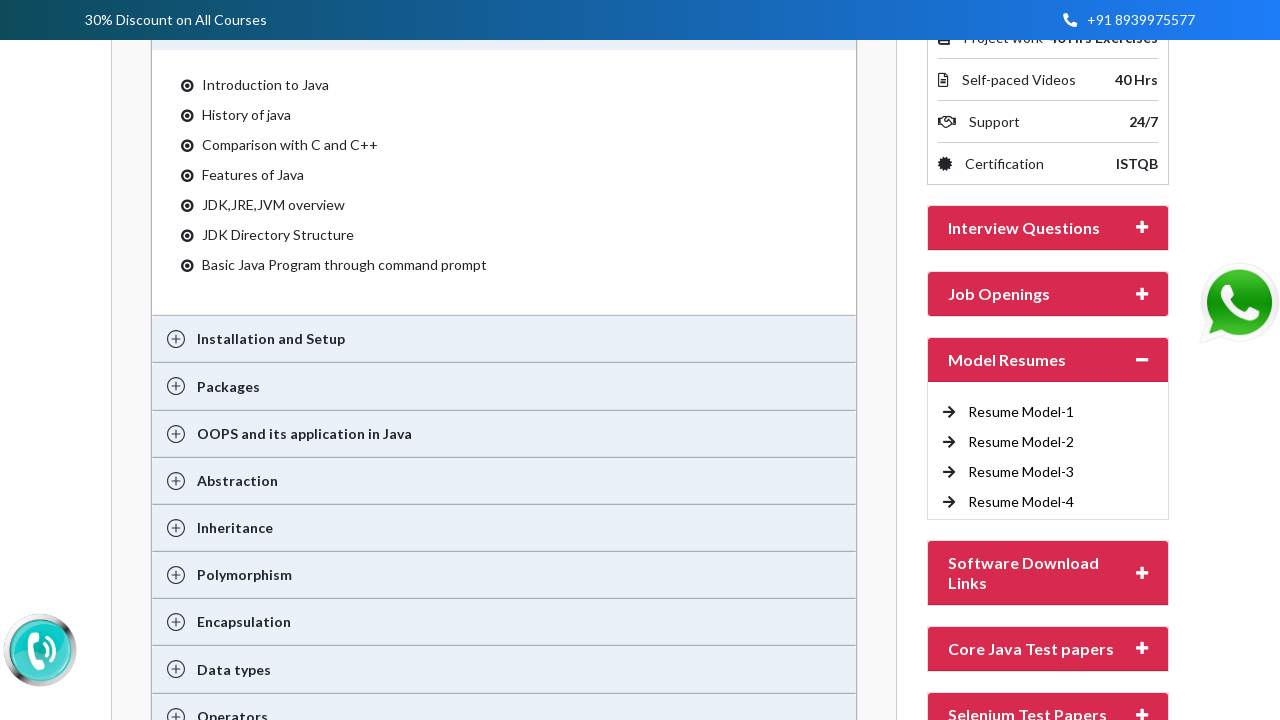

Pressed ArrowDown key (navigation 1/4)
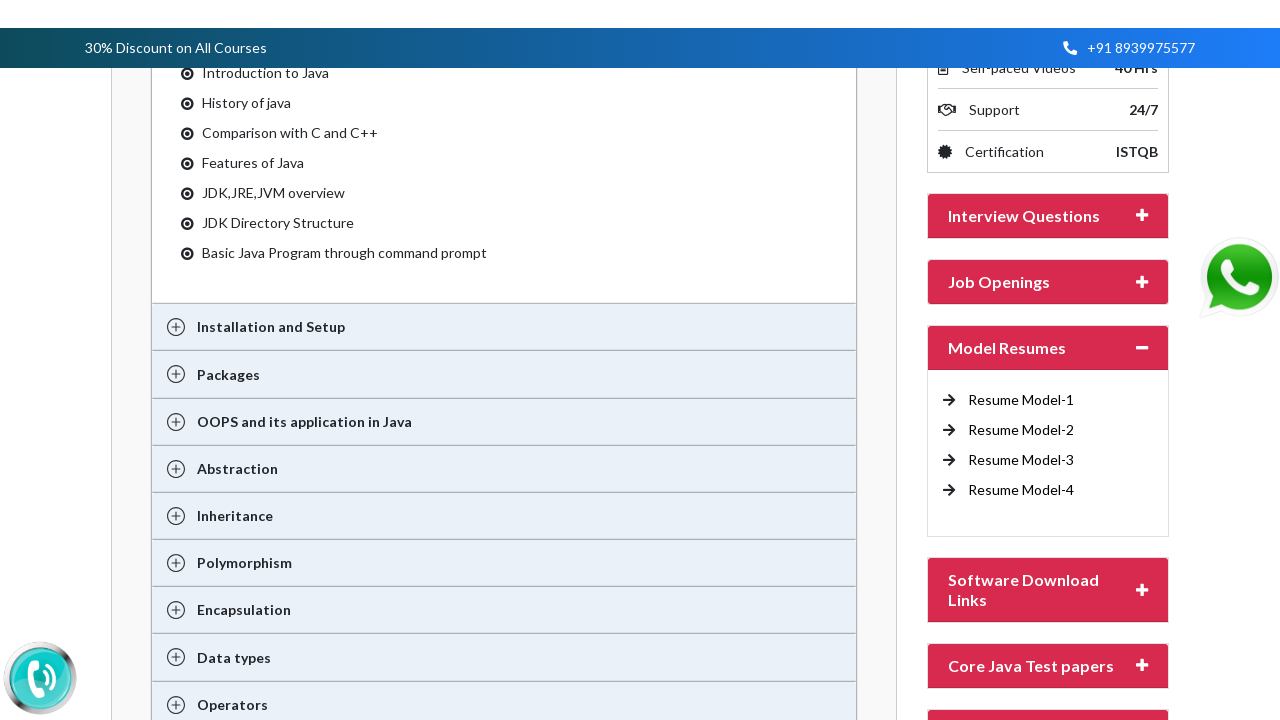

Pressed ArrowDown key (navigation 2/4)
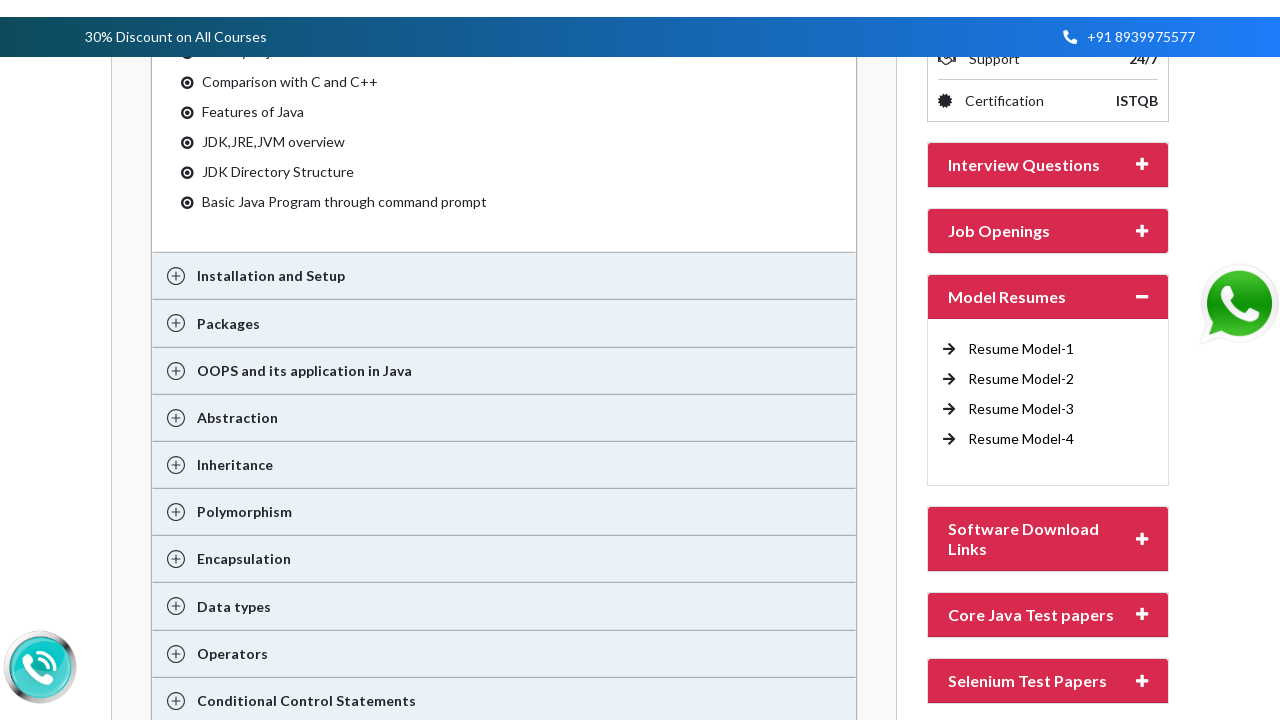

Pressed ArrowDown key (navigation 3/4)
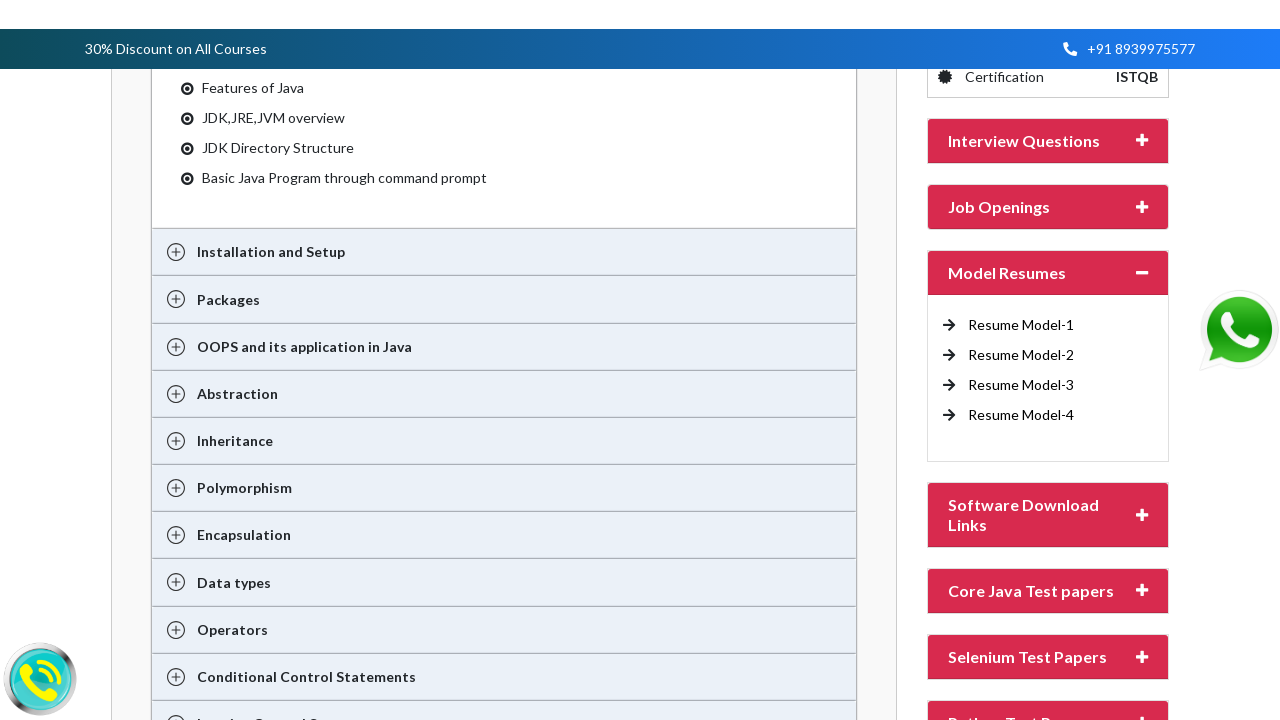

Pressed ArrowDown key (navigation 4/4)
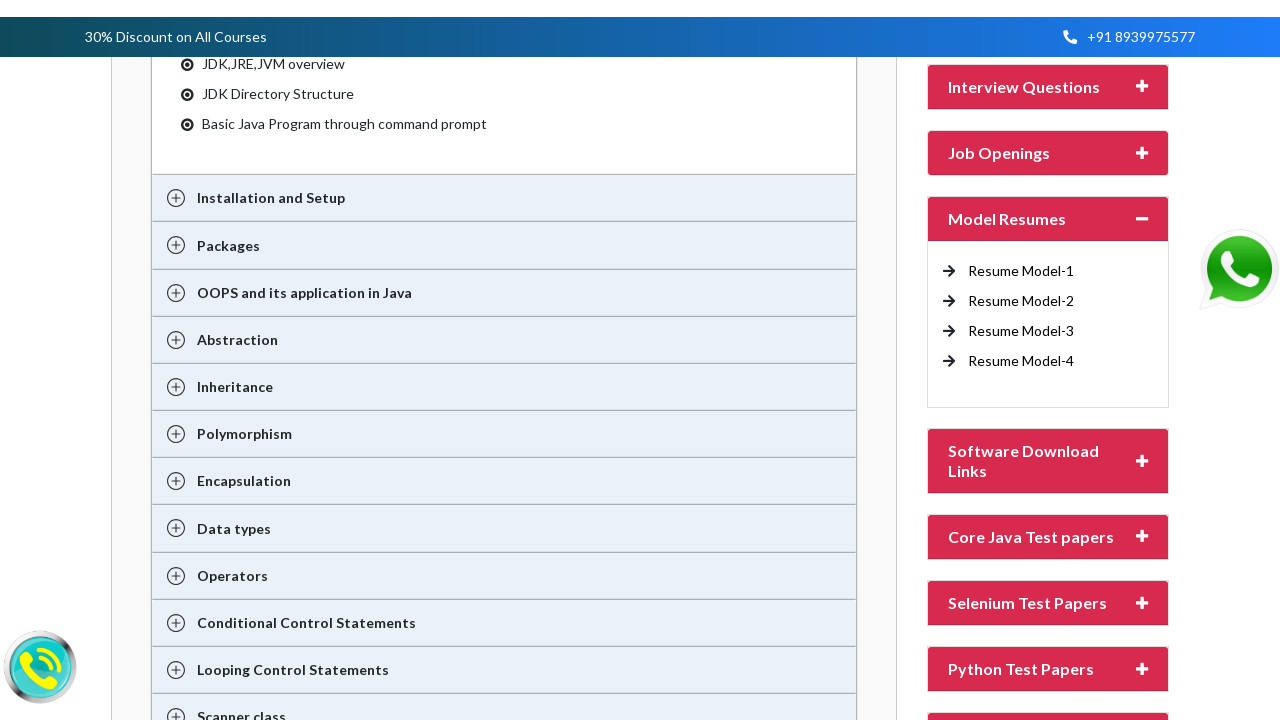

Pressed Enter to select highlighted element
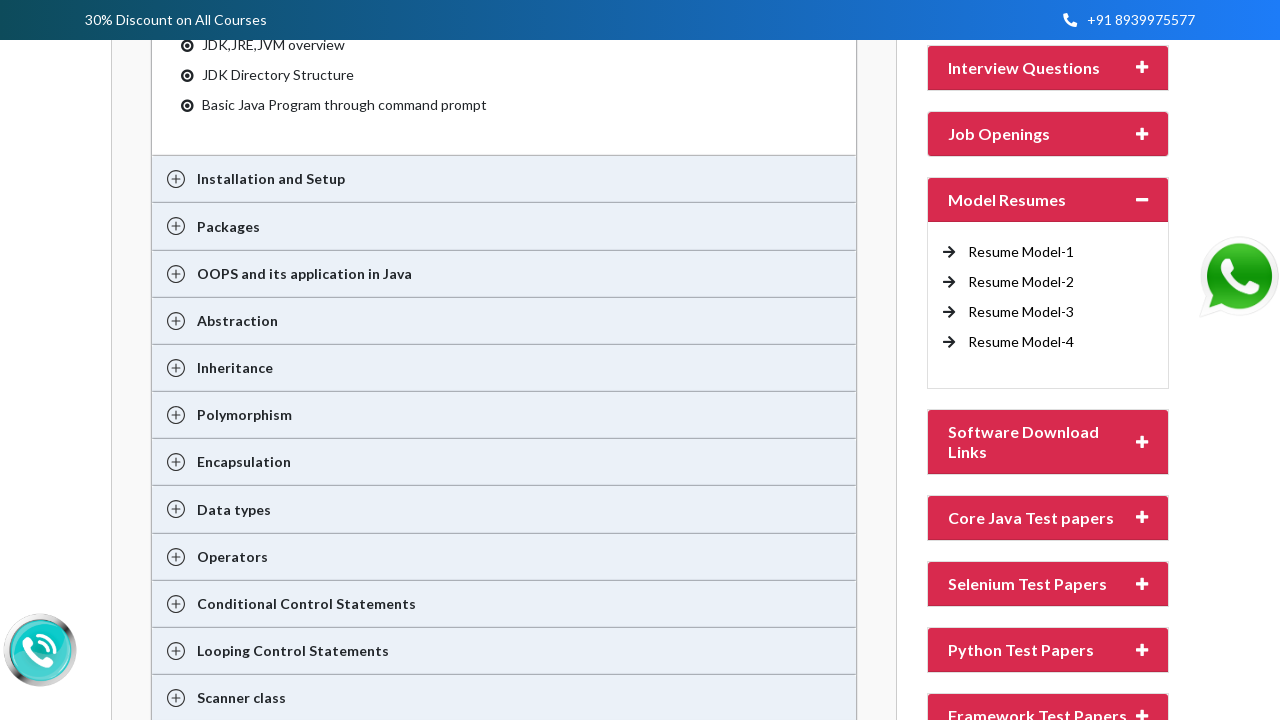

Pressed Ctrl+S to trigger save shortcut
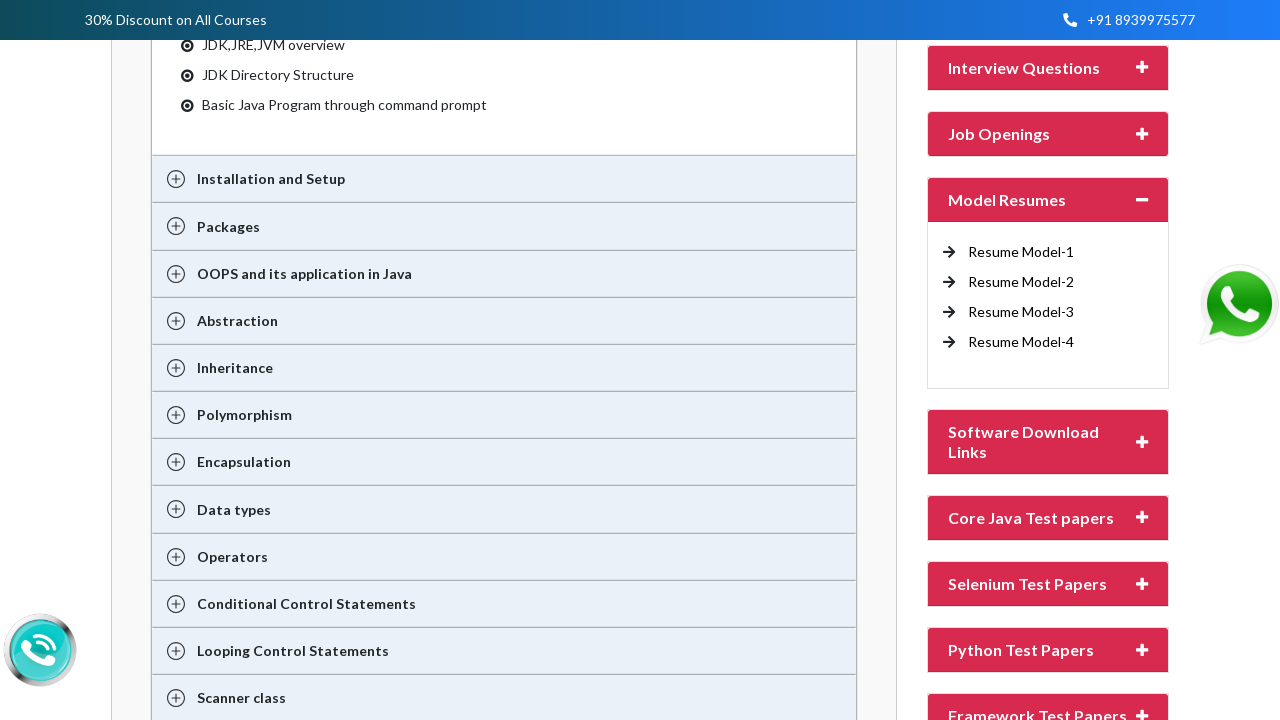

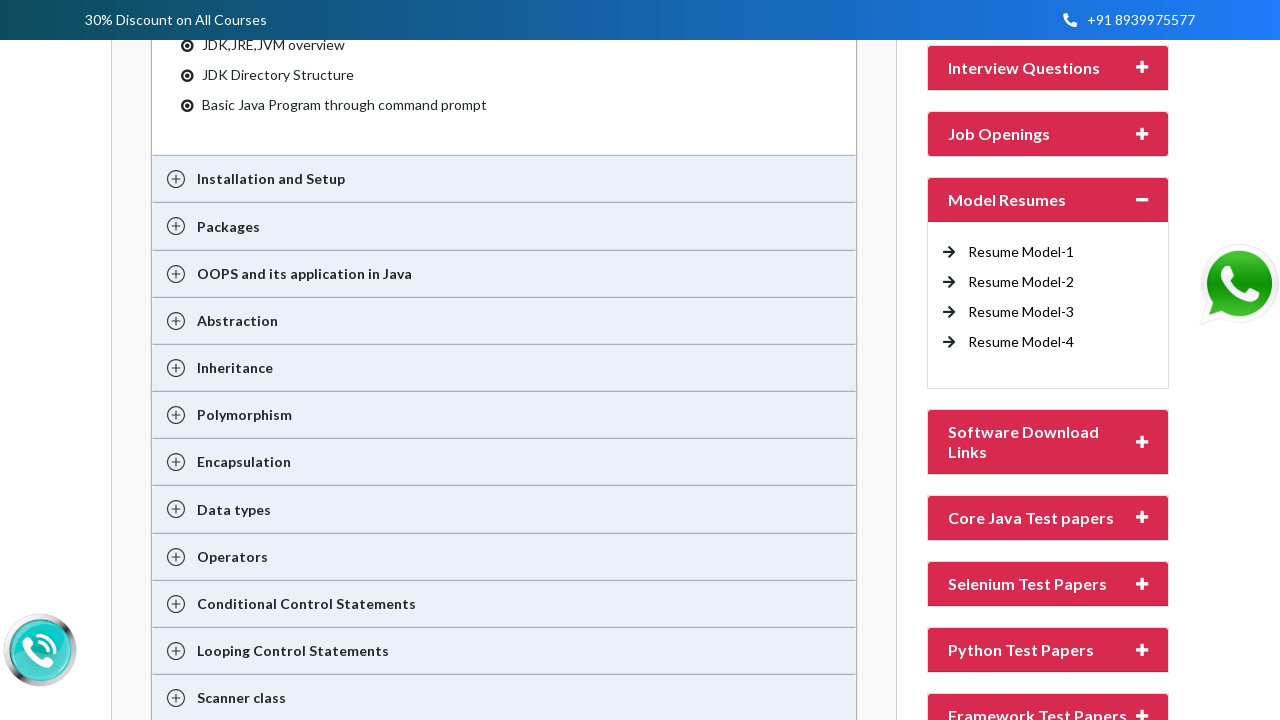